Tests date picker functionality by selecting a specific date through month/year dropdowns and clicking on the day in the calendar

Starting URL: http://demo.automationtesting.in/Datepicker.html

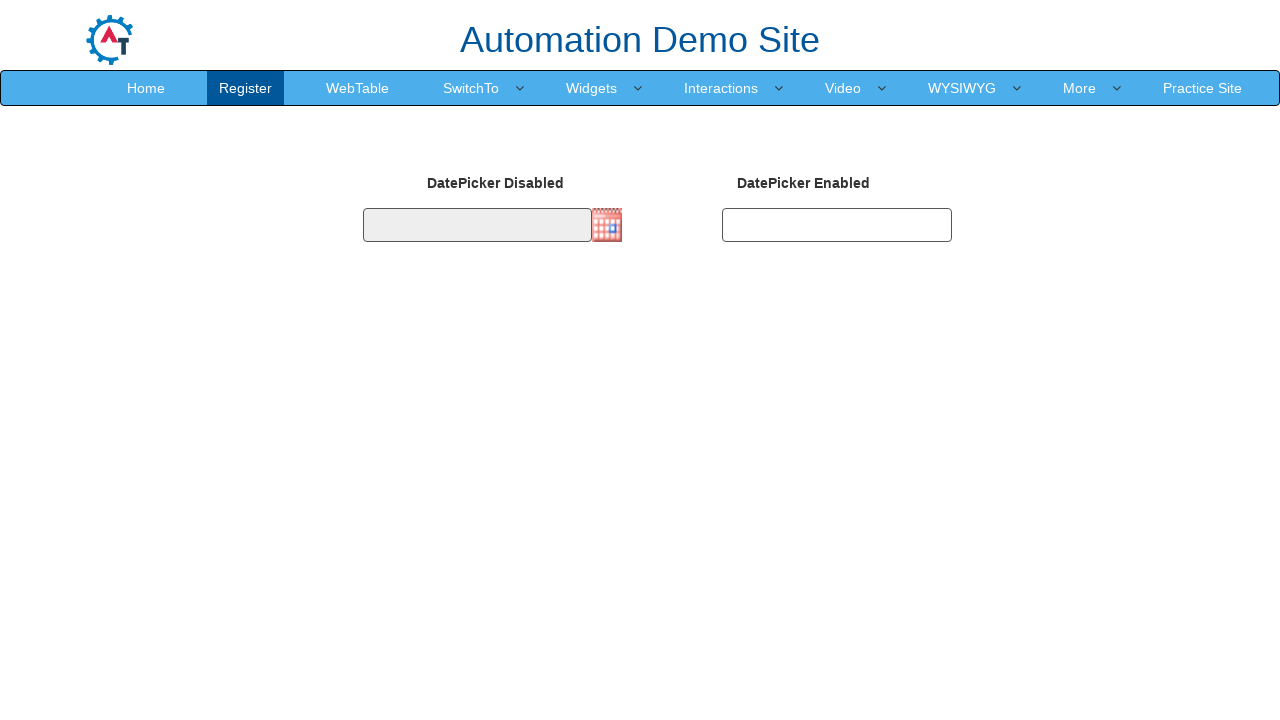

Clicked on date picker to open calendar at (837, 225) on #datepicker2
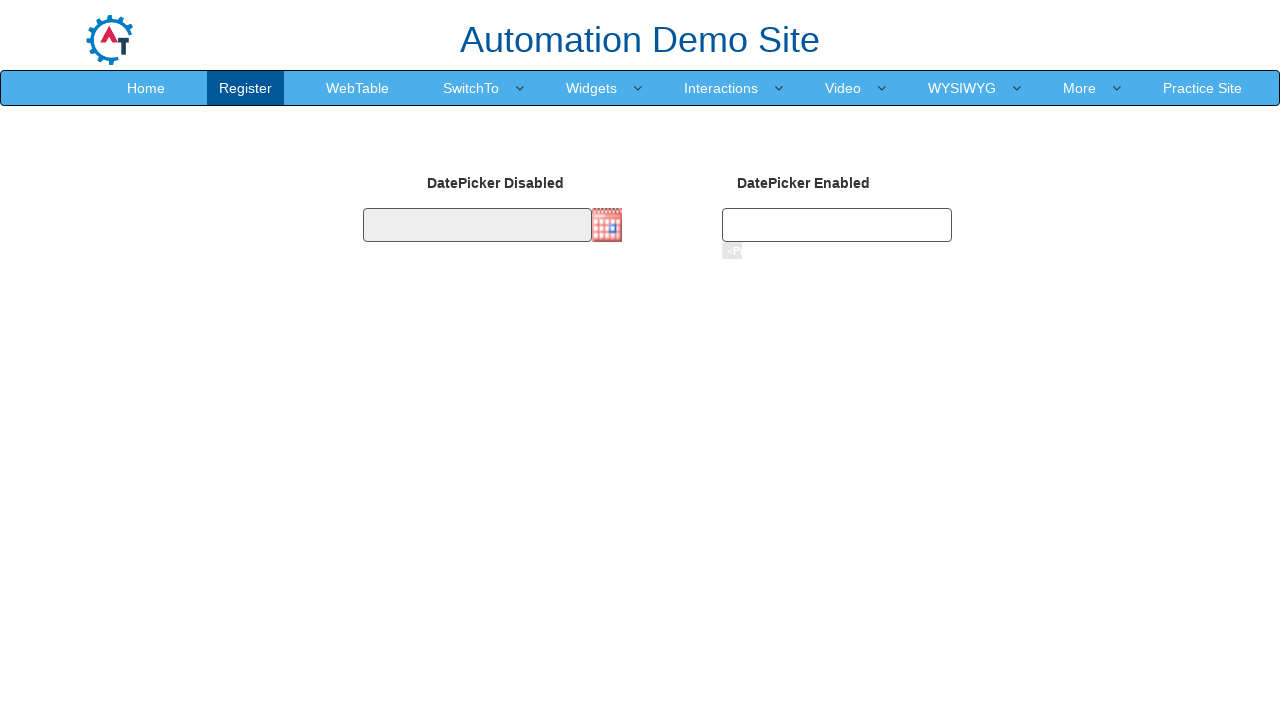

Selected February from month dropdown on select[title='Change the month']
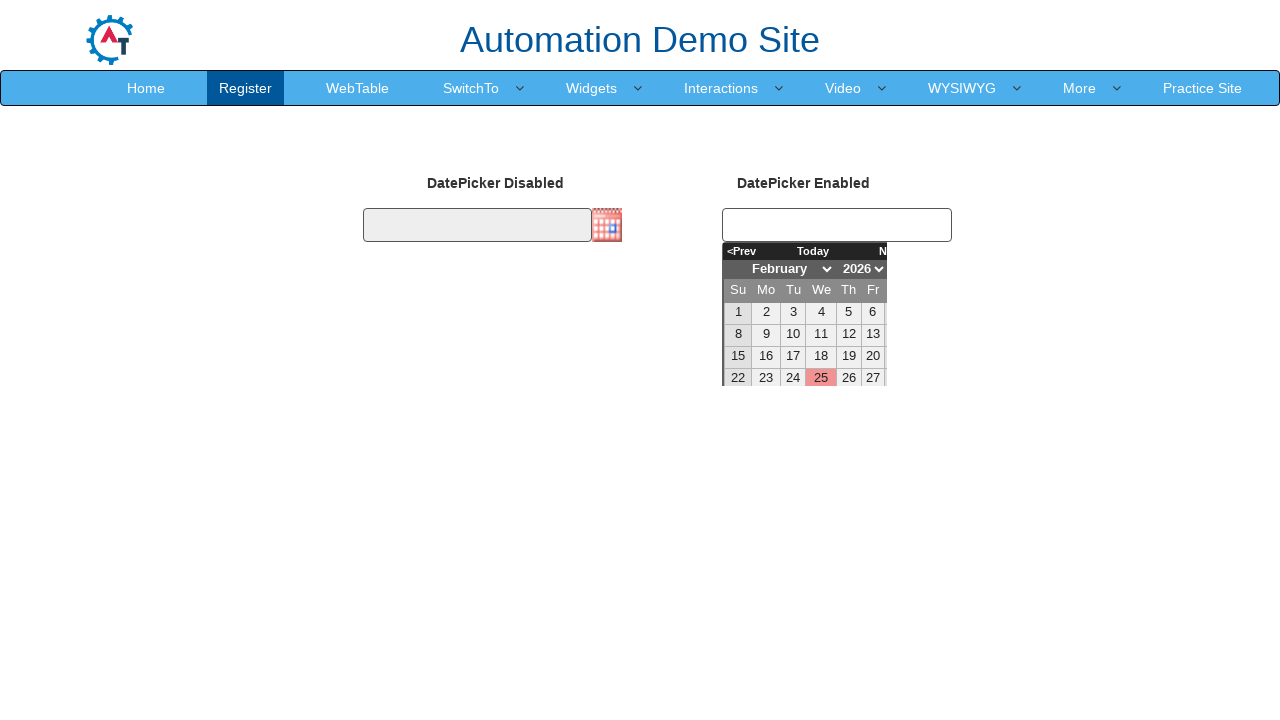

Selected 2023 from year dropdown on select[title='Change the year']
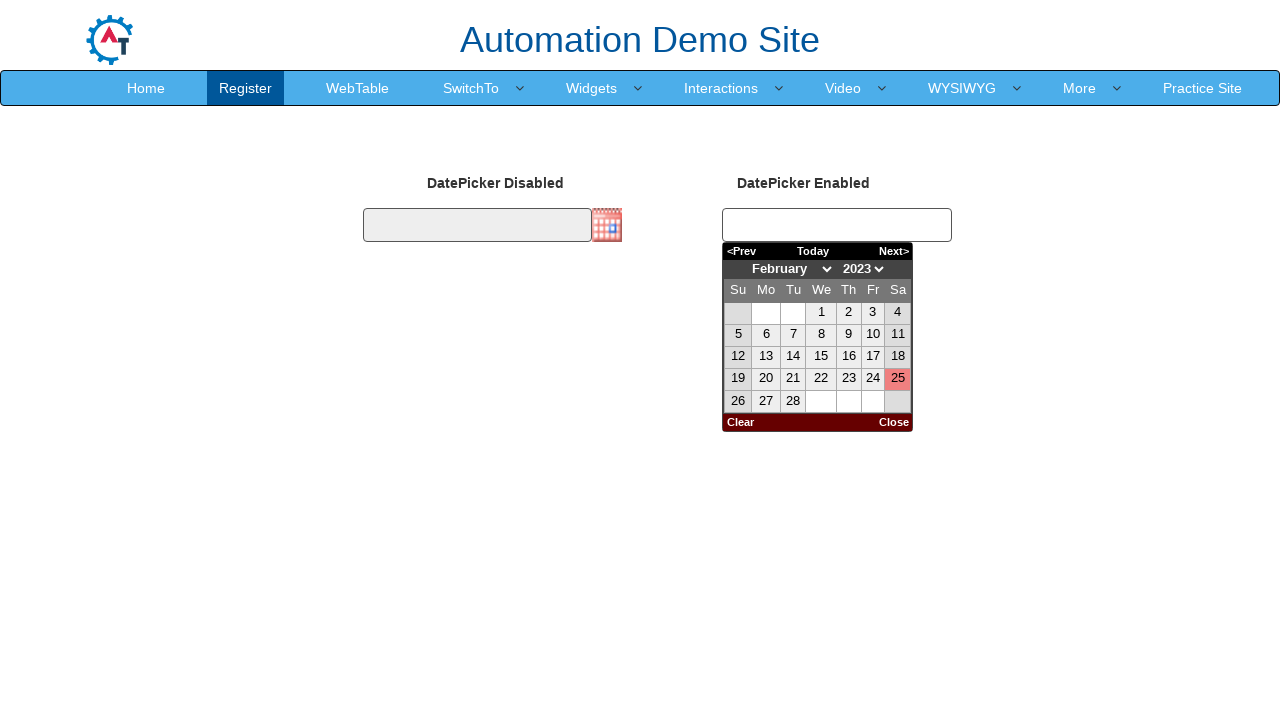

Counted 5 rows in calendar table
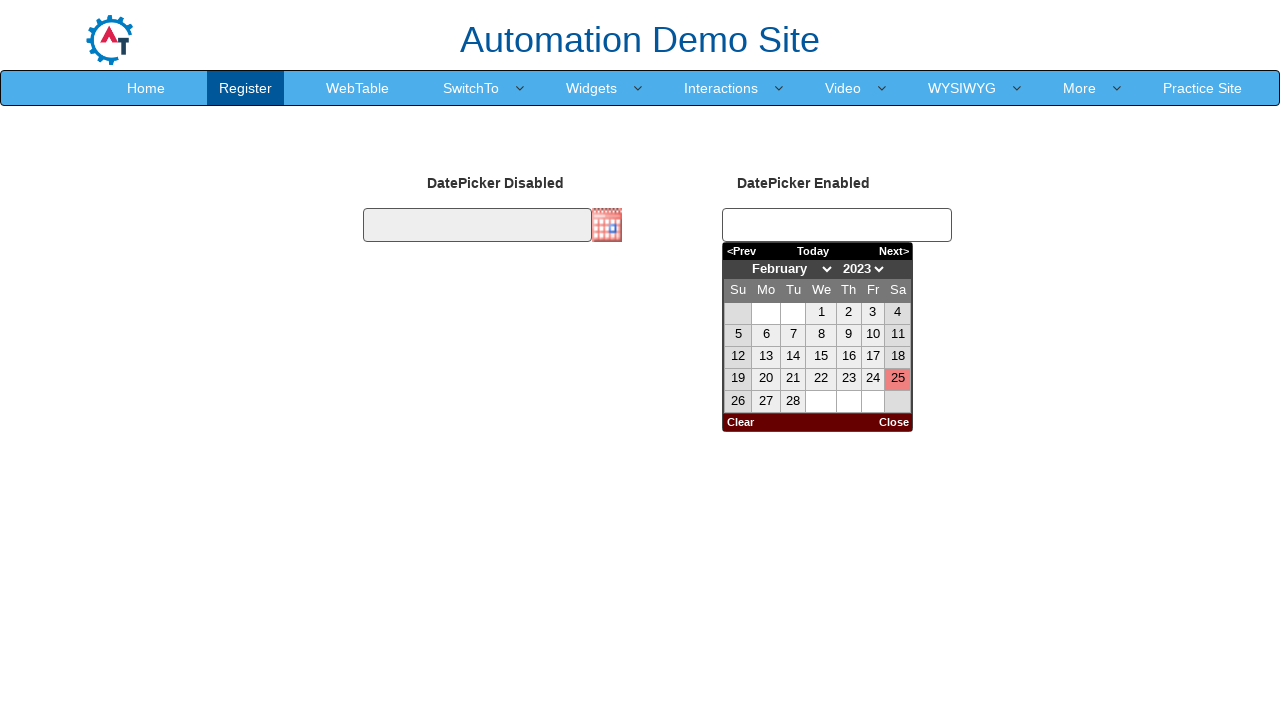

Located and clicked on day 28 in calendar (row 5, column 3) at (793, 402) on //div[@class='datepick']/div[2]/div/table/tbody/tr[5]/td[3]
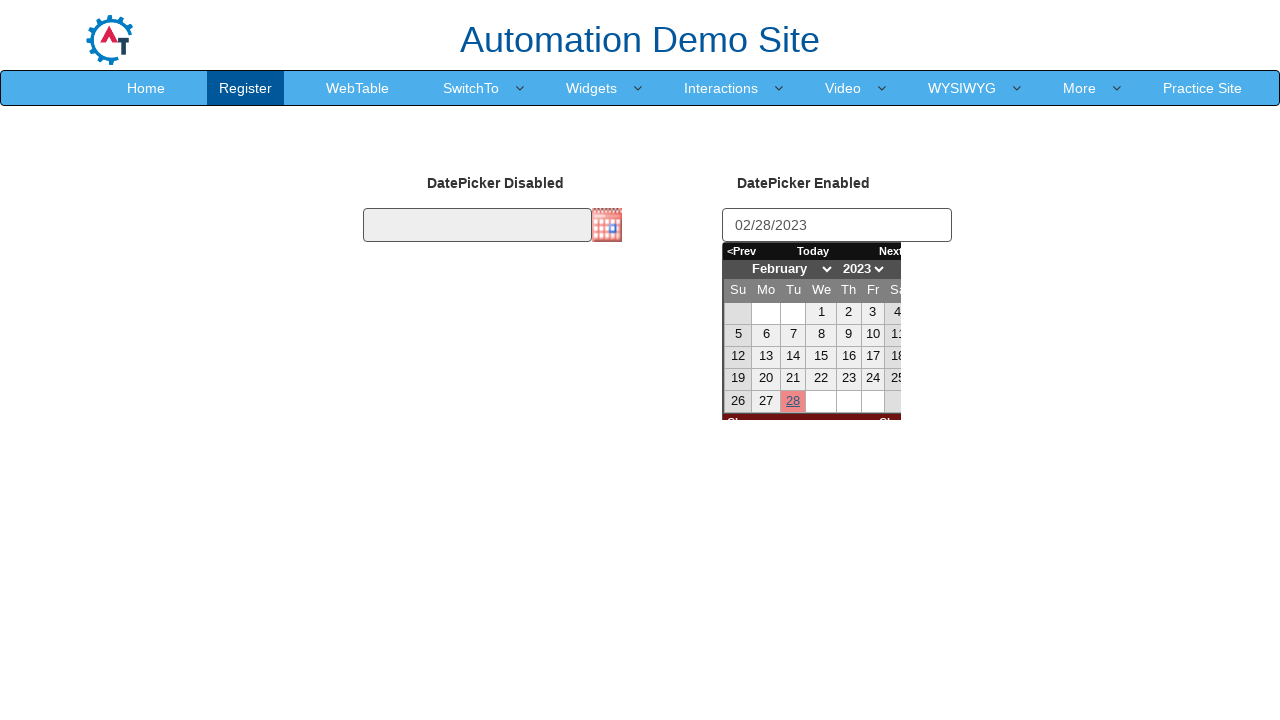

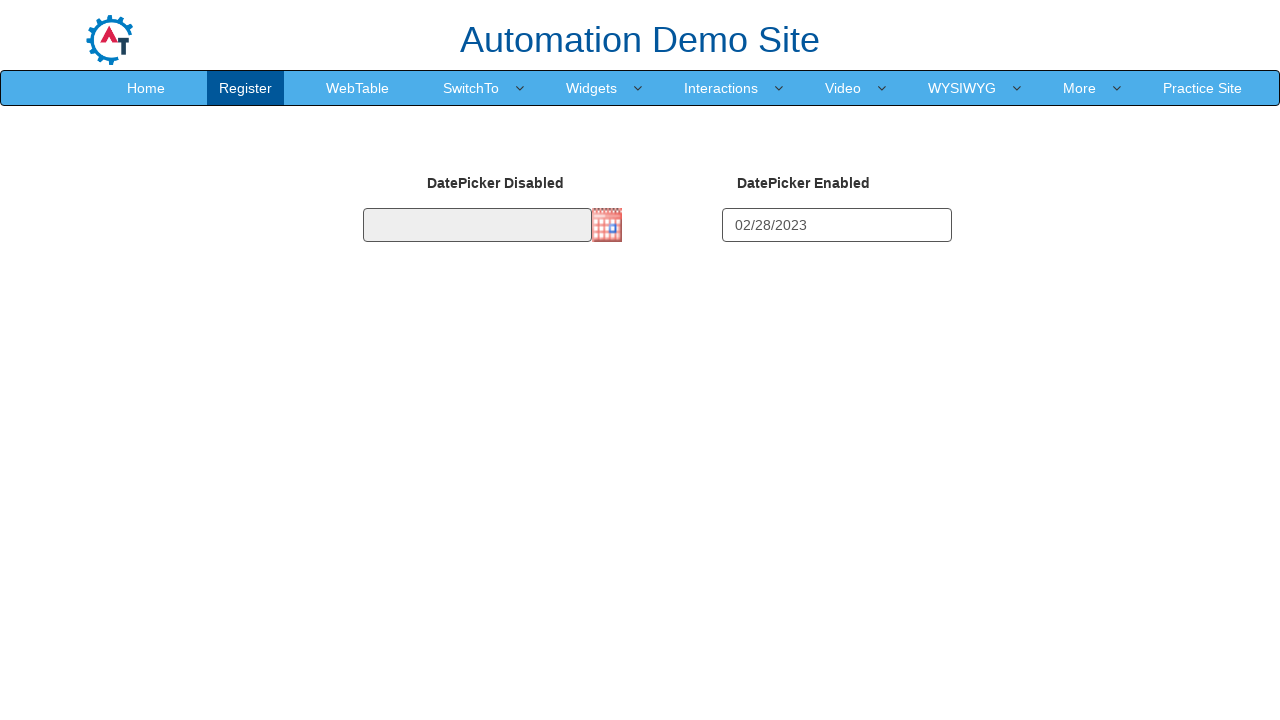